Tests drag and drop functionality by dragging an item from a tree list to another location within an iframe

Starting URL: https://dhtmlx.com/docs/products/dhtmlxTree/

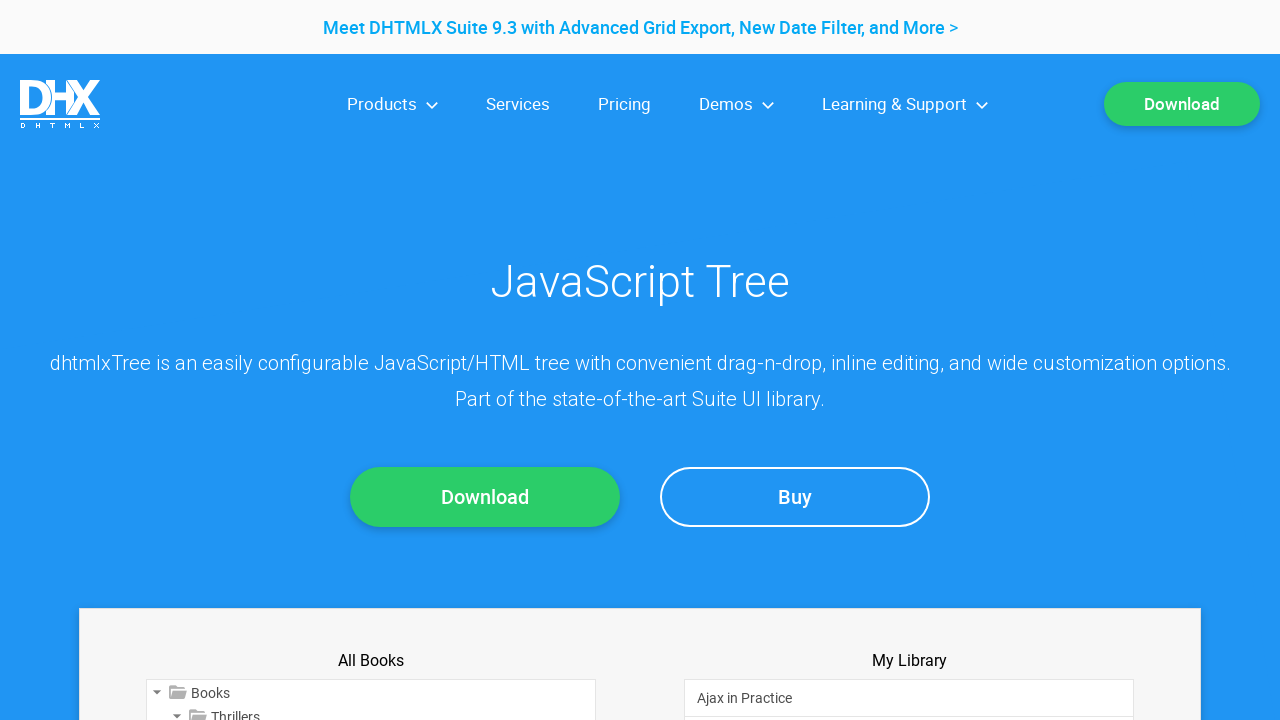

Switched to iframe containing tree component
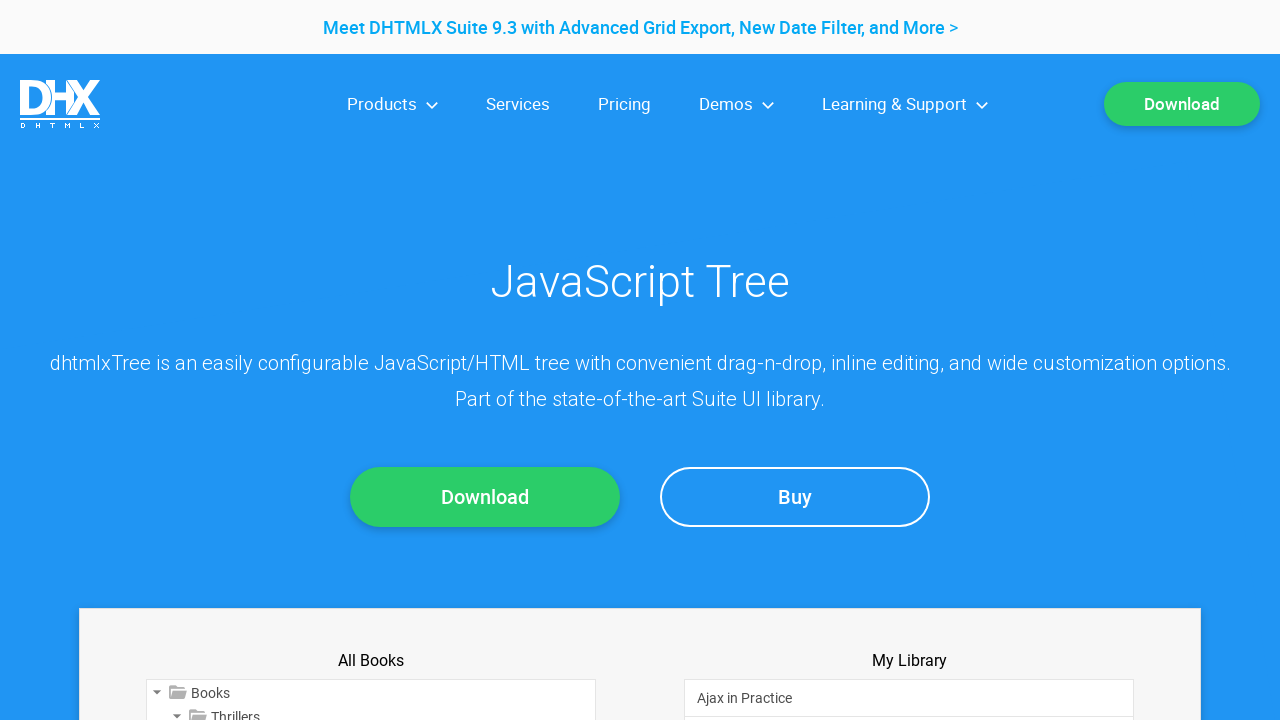

Scrolled down to ensure elements are visible
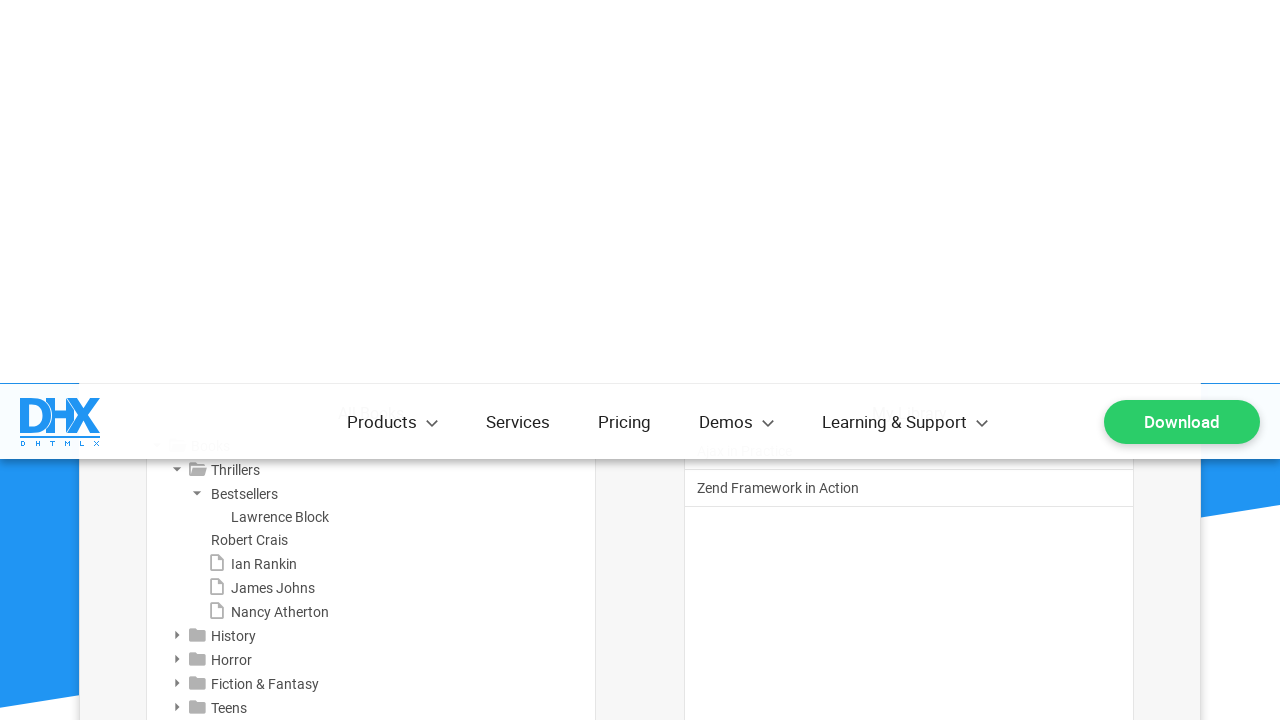

Located source element 'Ian Rankin' in tree list
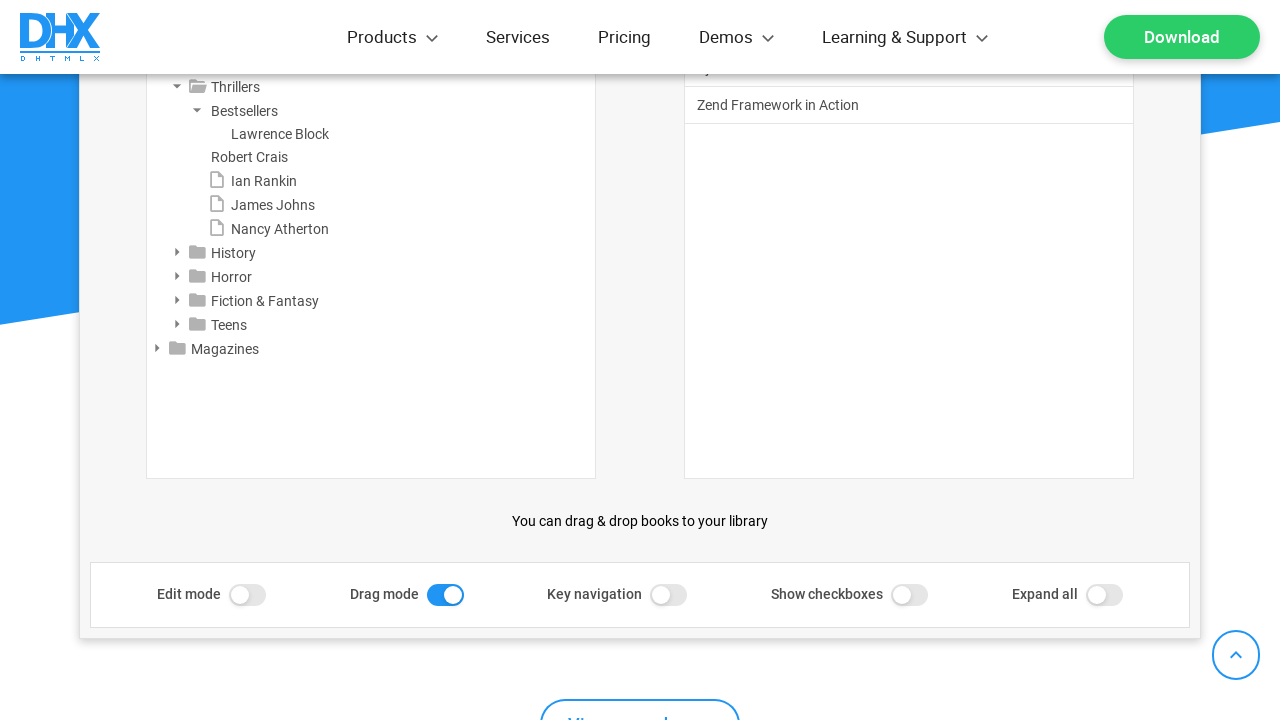

Located destination element 'Zend Framework in Action' in tree list
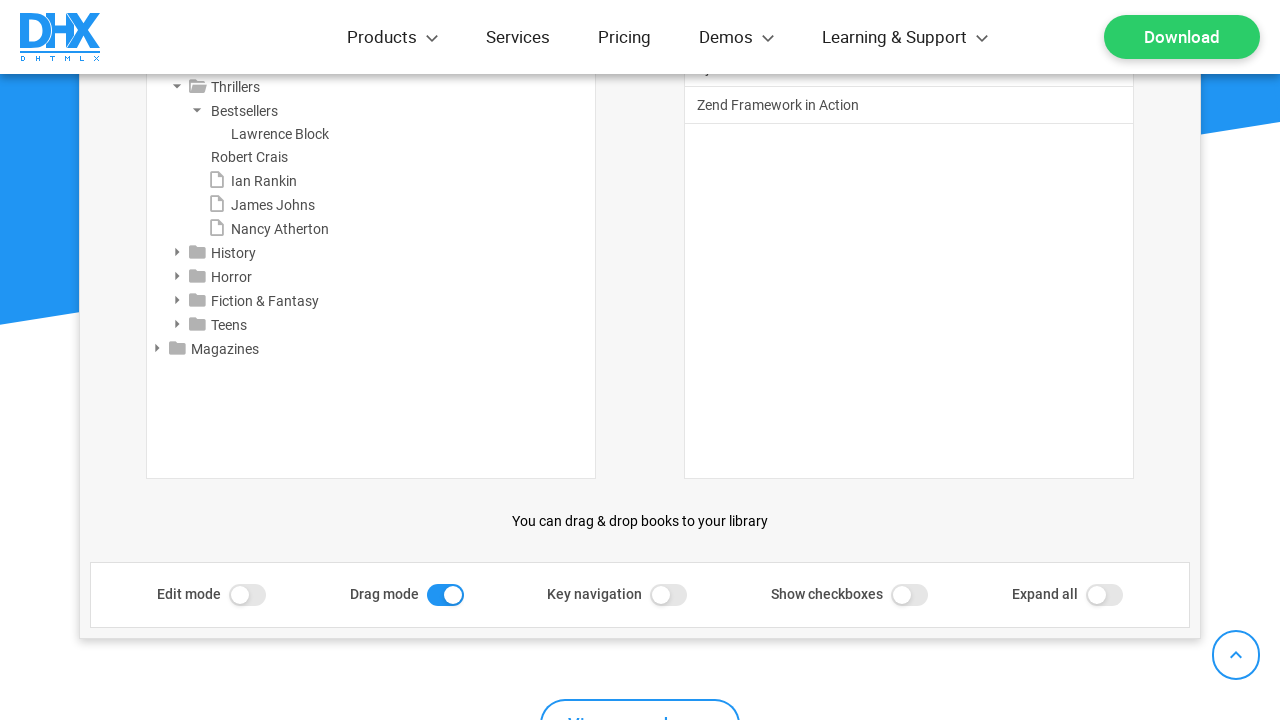

Dragged 'Ian Rankin' item to 'Zend Framework in Action' location at (909, 106)
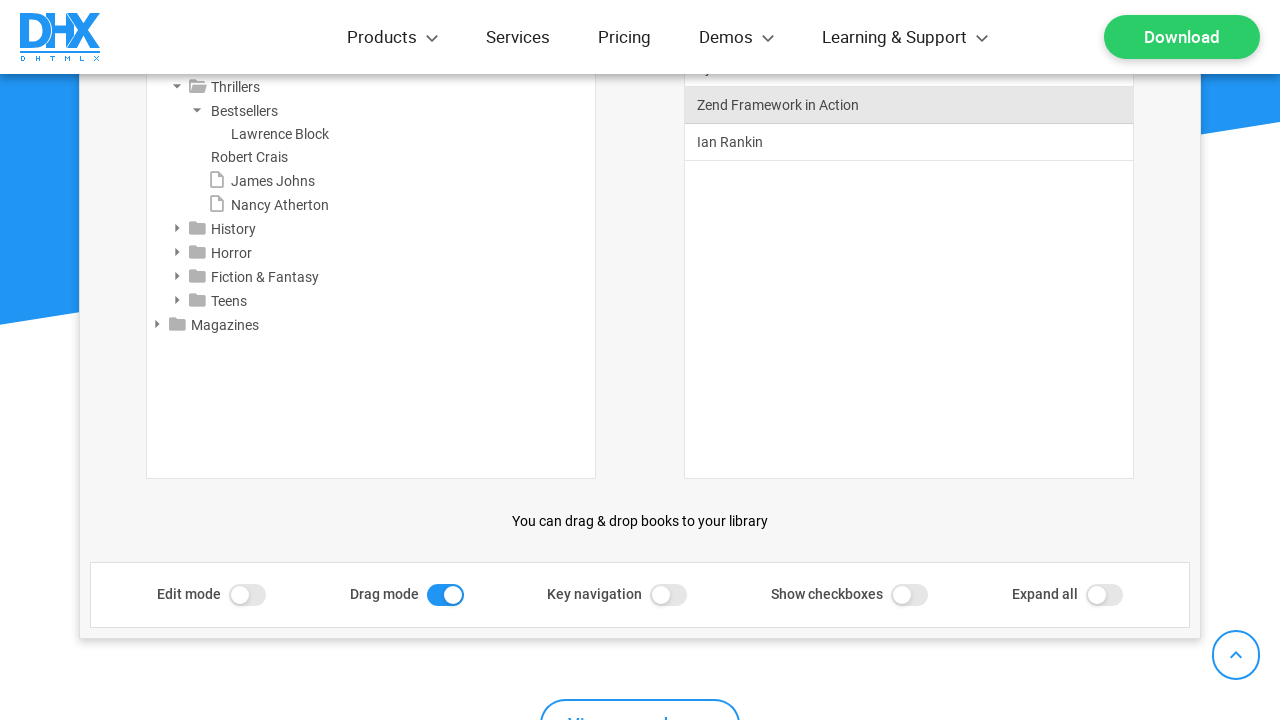

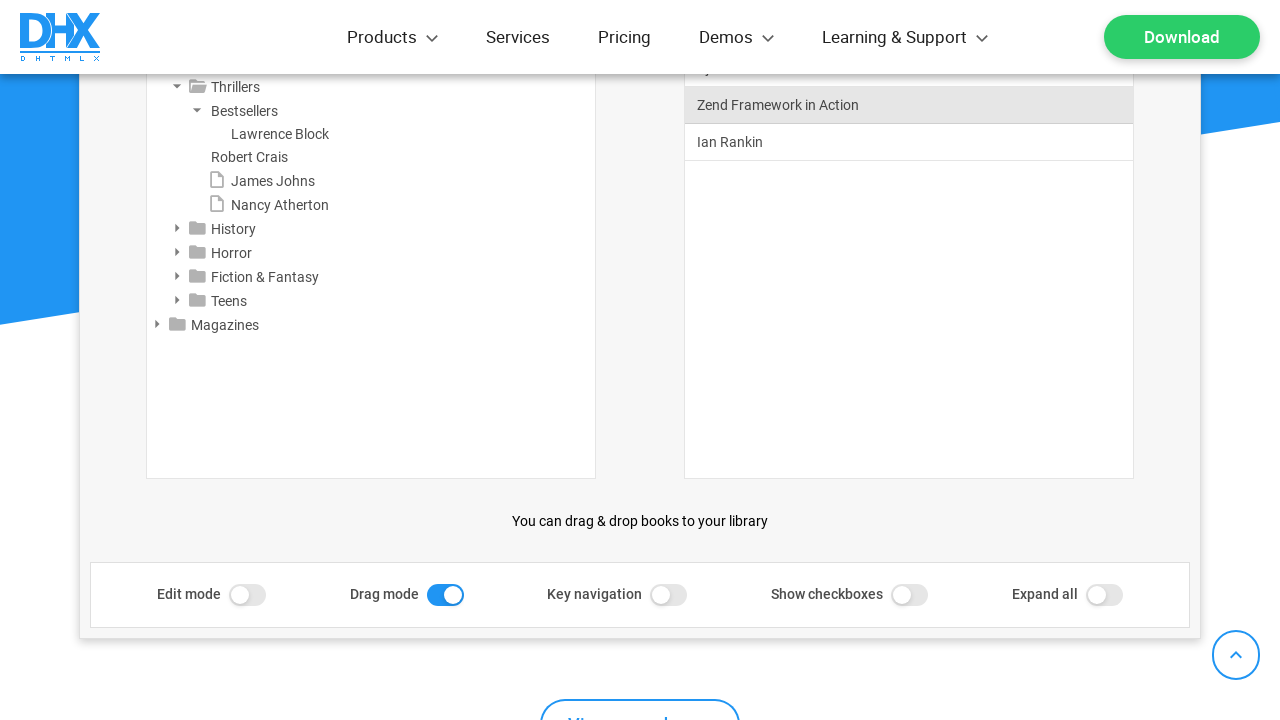